Tests JavaScript Prompt dialog by clicking a button, entering text into the prompt, accepting it, and verifying the entered text appears in the result

Starting URL: https://the-internet.herokuapp.com/javascript_alerts

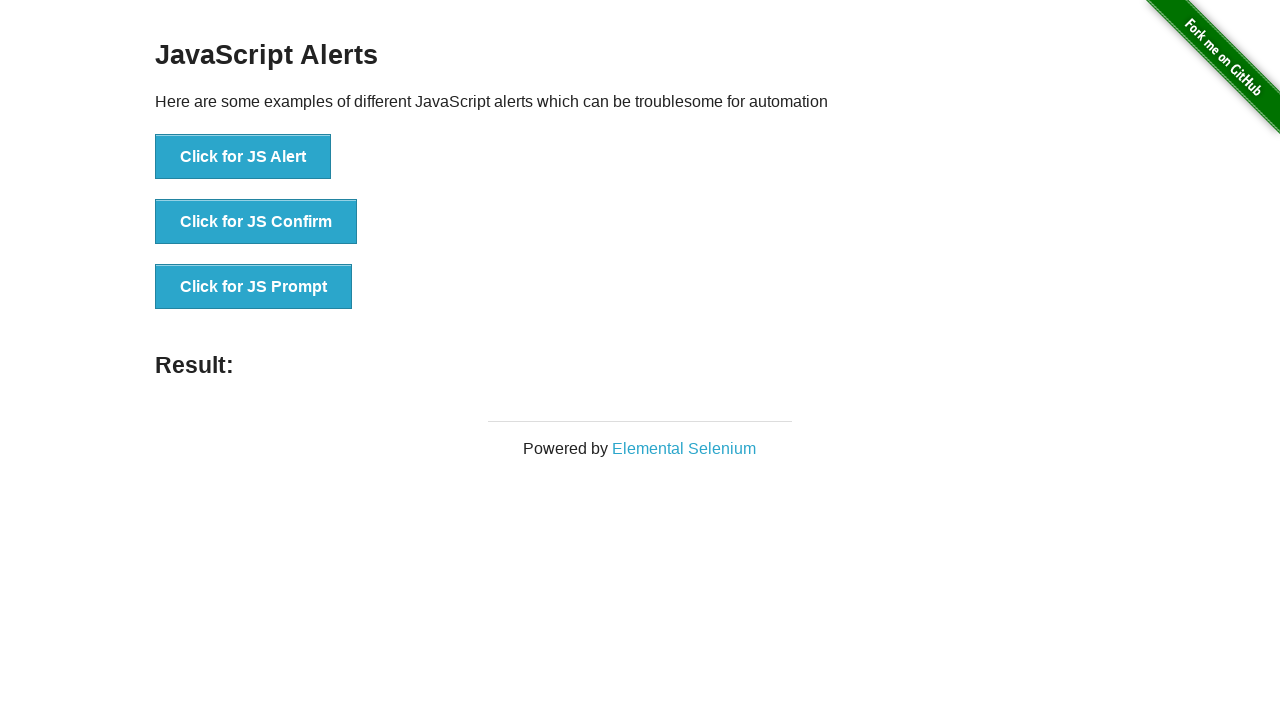

Set up dialog handler to accept prompt with 'Abdullah'
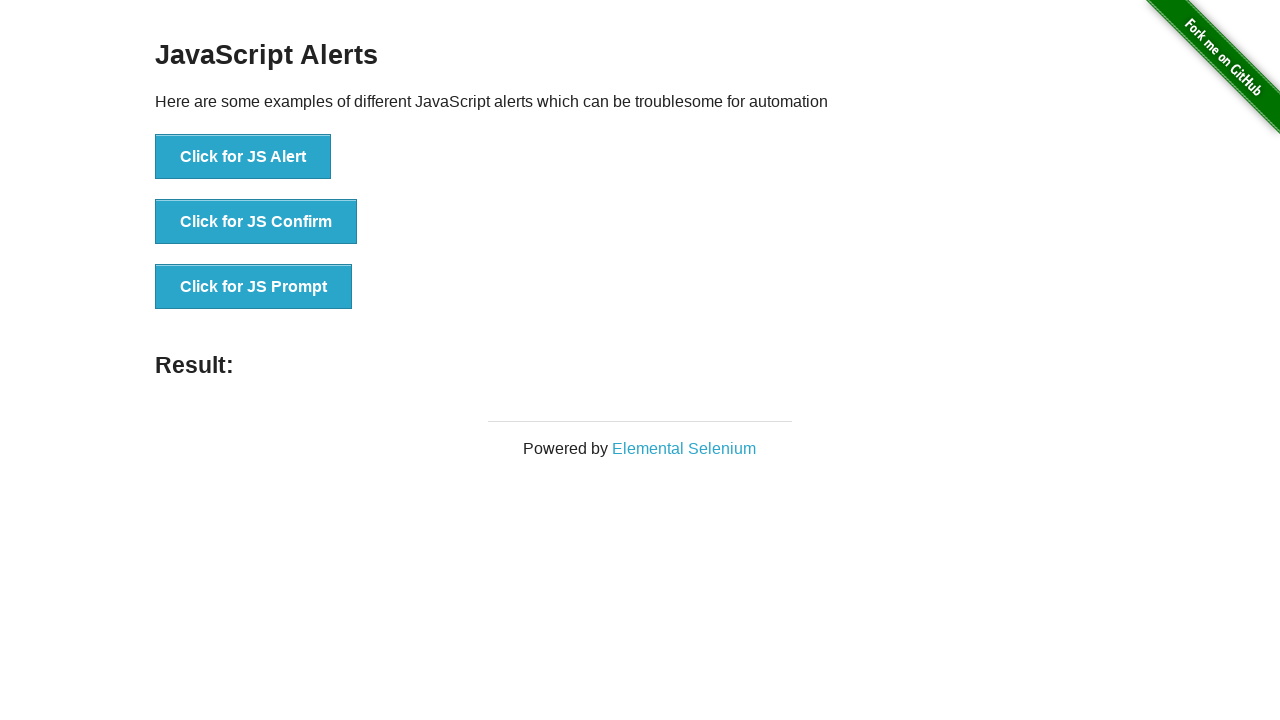

Clicked the JS Prompt button at (254, 287) on text=Click for JS Prompt
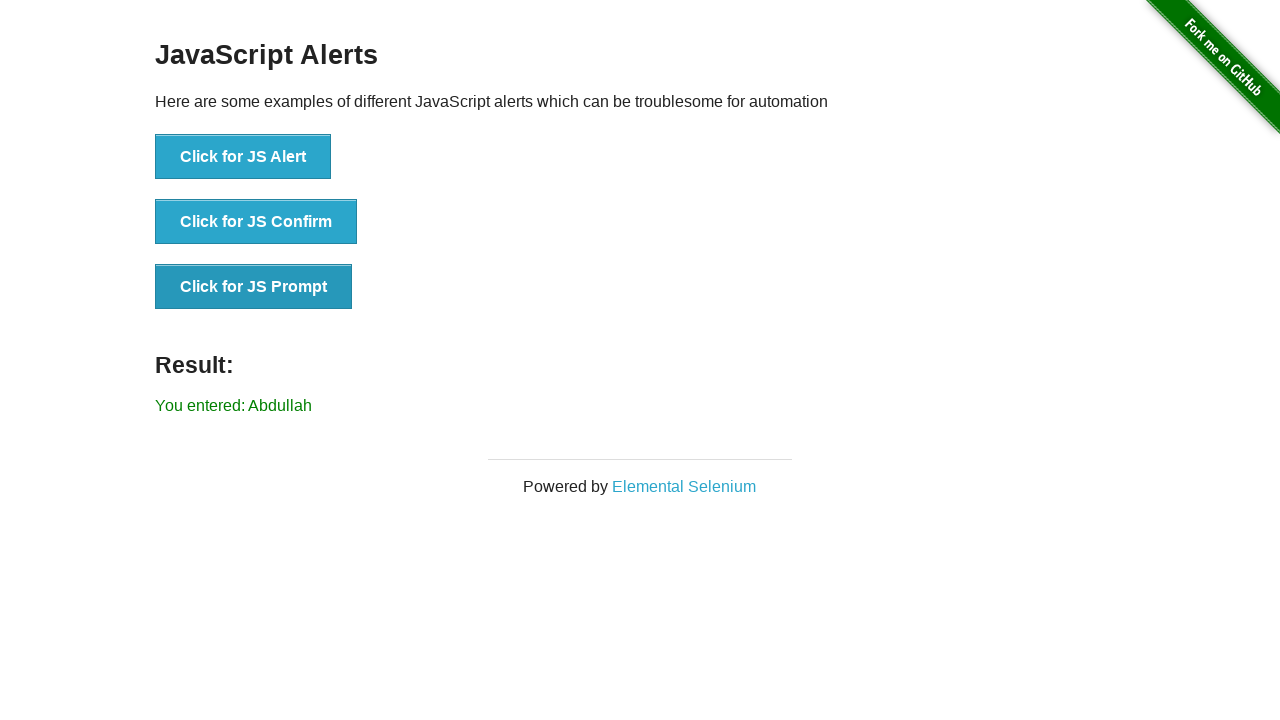

Result element loaded and visible
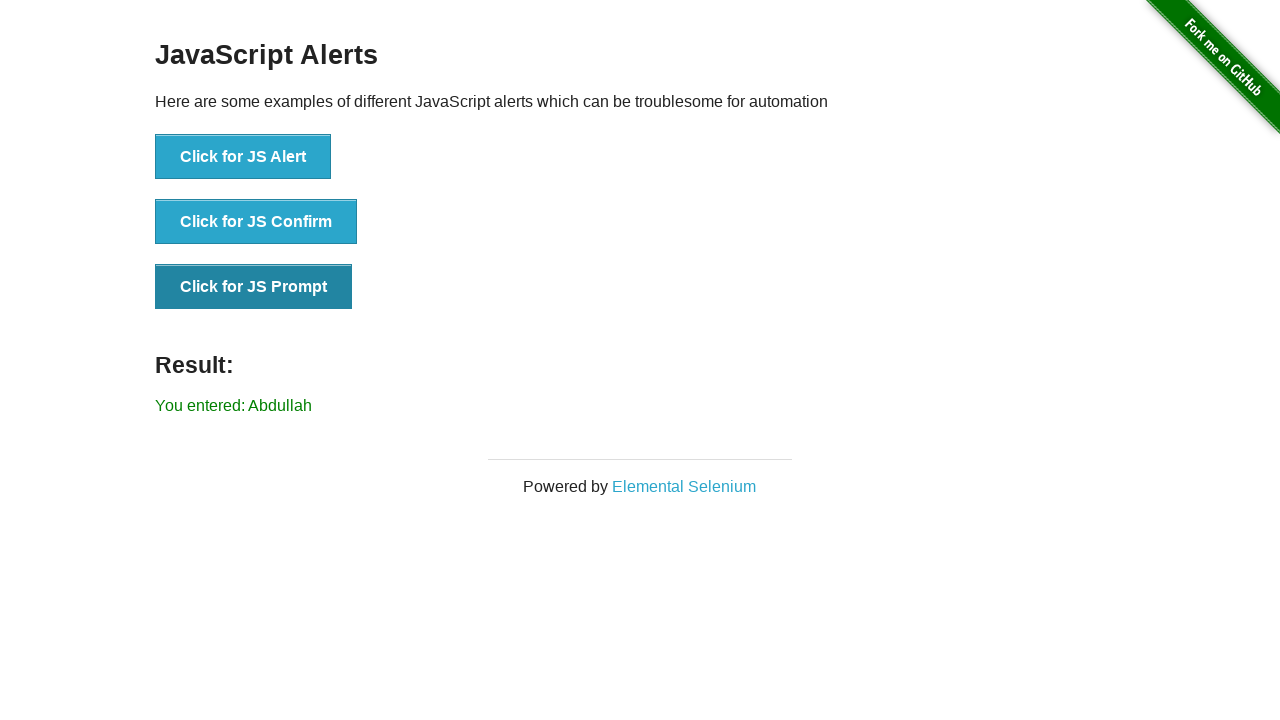

Retrieved result text content
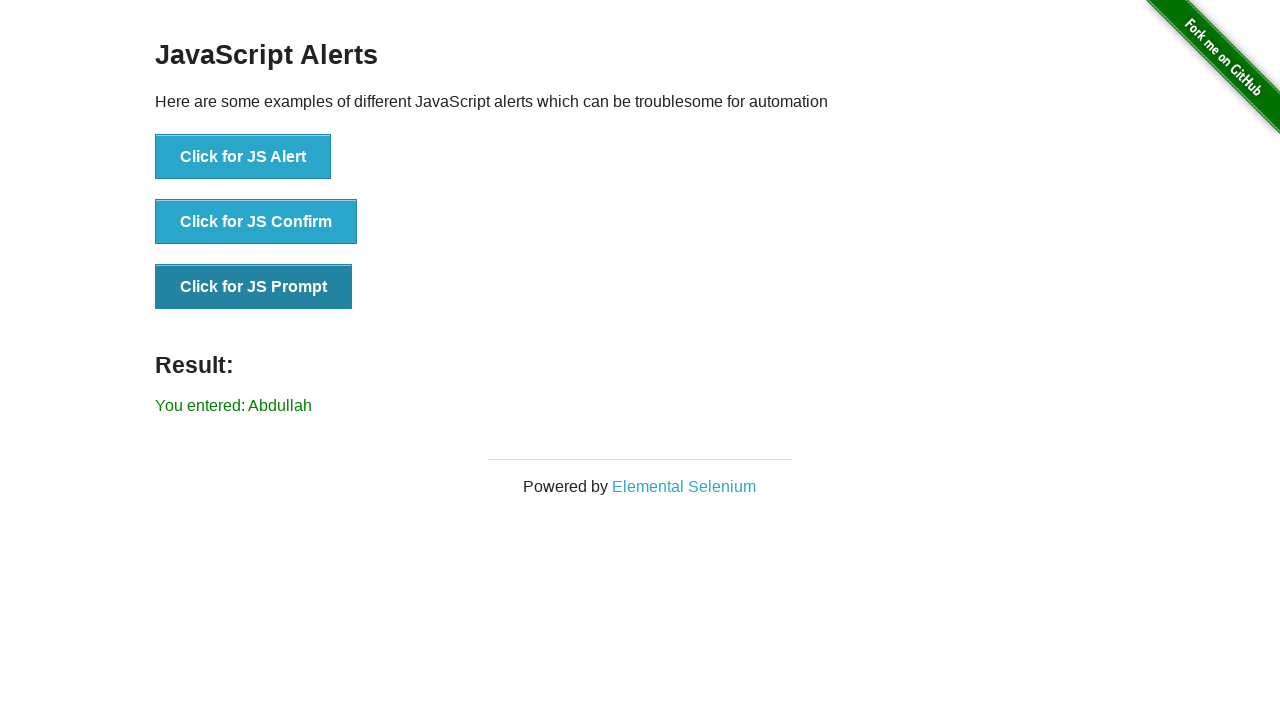

Verified 'Abdullah' appears in the result text
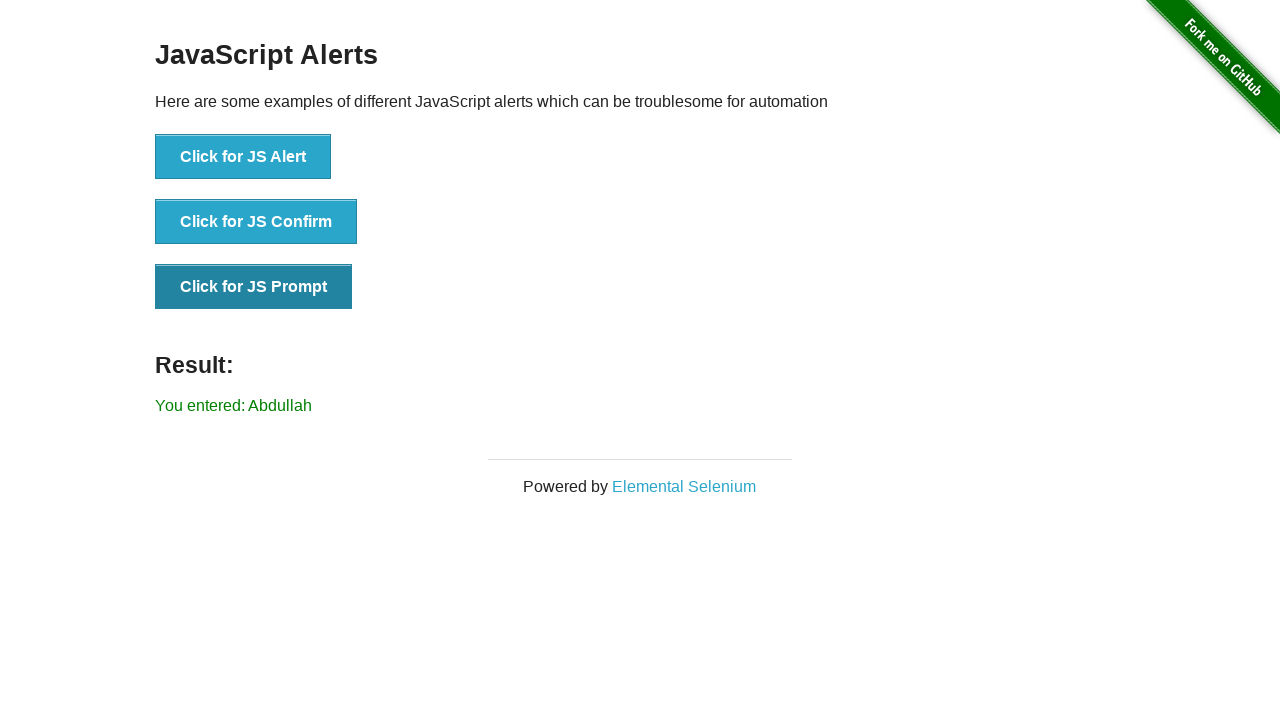

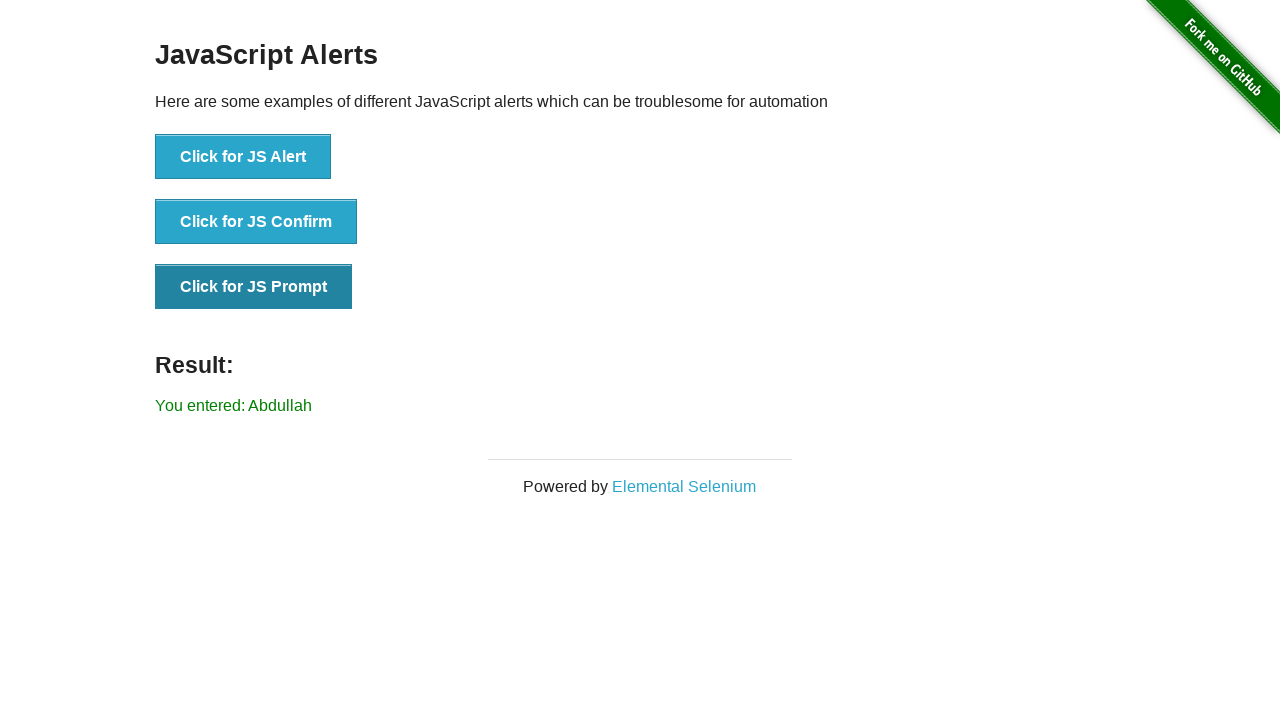